Tests checkbox display state and selection by verifying visibility, clicking, and confirming selection

Starting URL: https://selenium08.blogspot.com/2019/07/check-box-and-radio-buttons.html

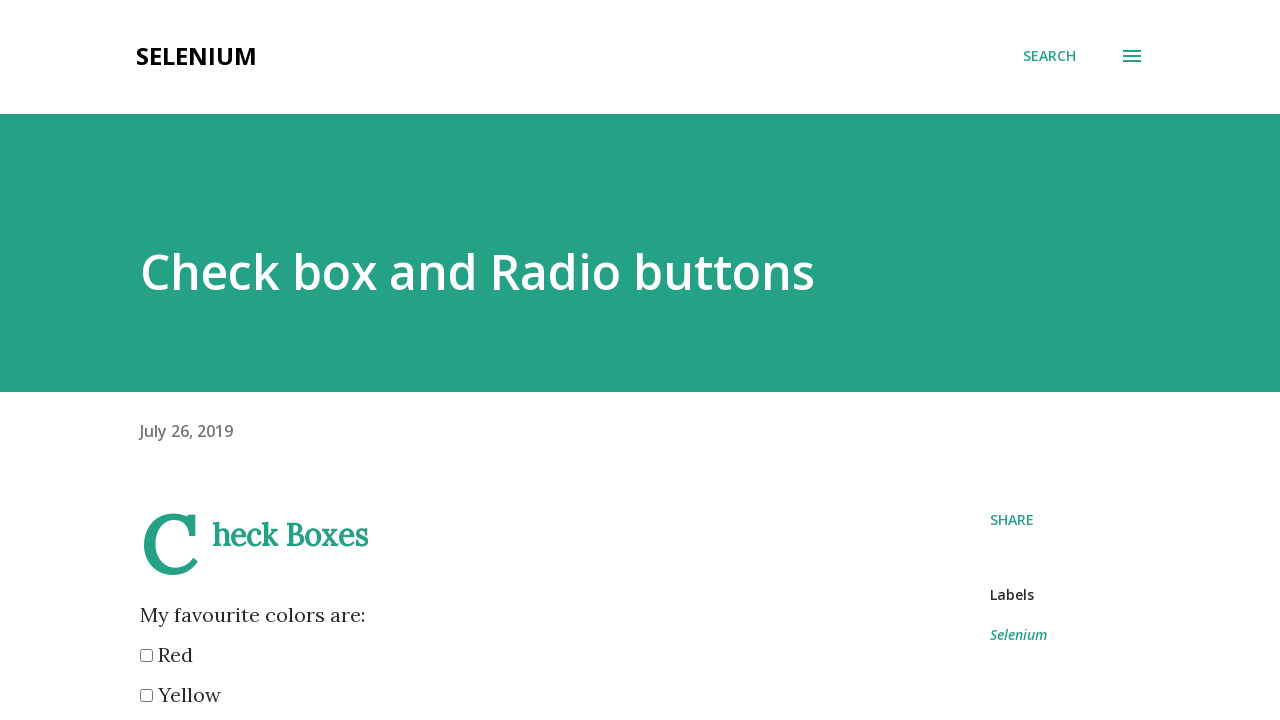

Located red checkbox element
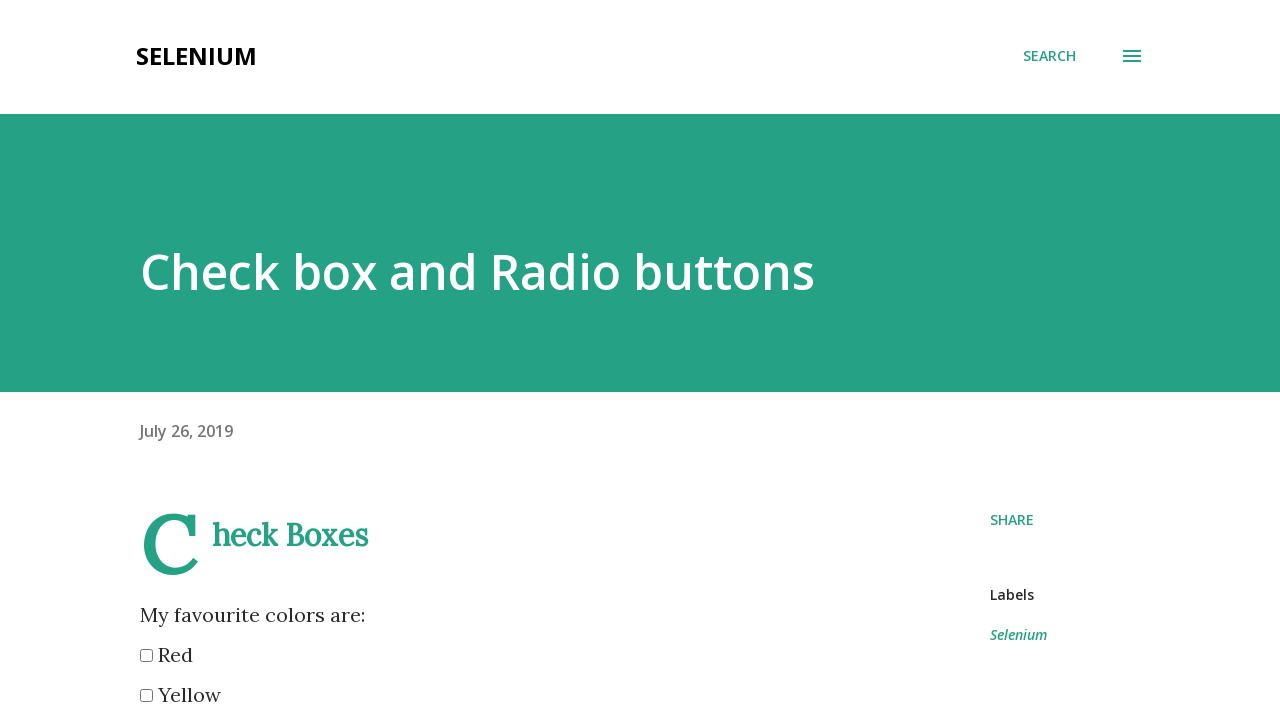

Verified red checkbox is visible
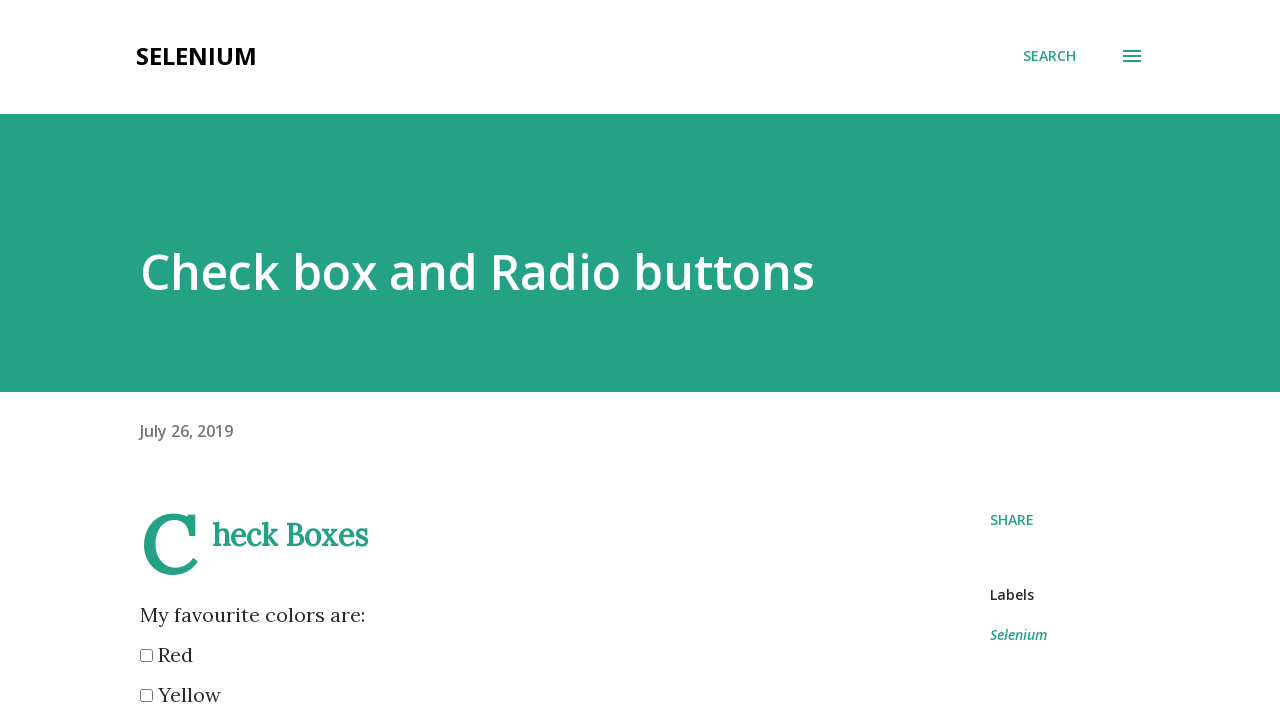

Clicked red checkbox at (146, 656) on input[value='red']
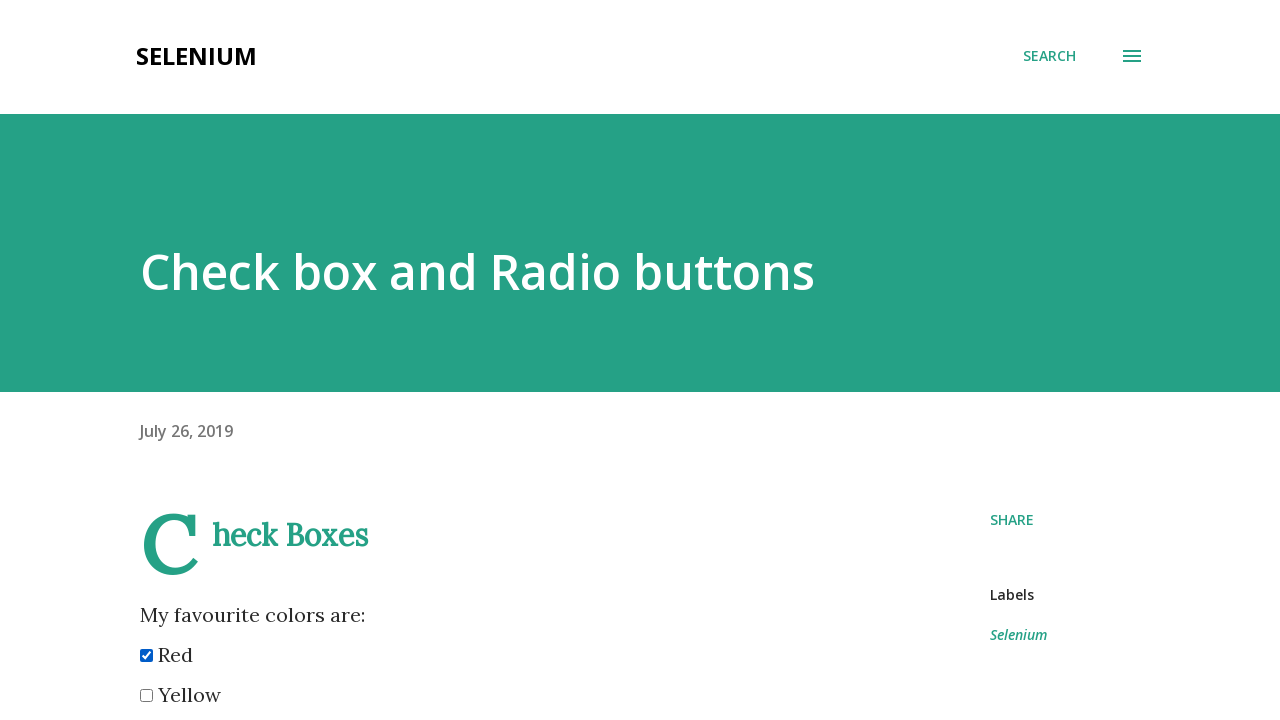

Verified red checkbox is selected
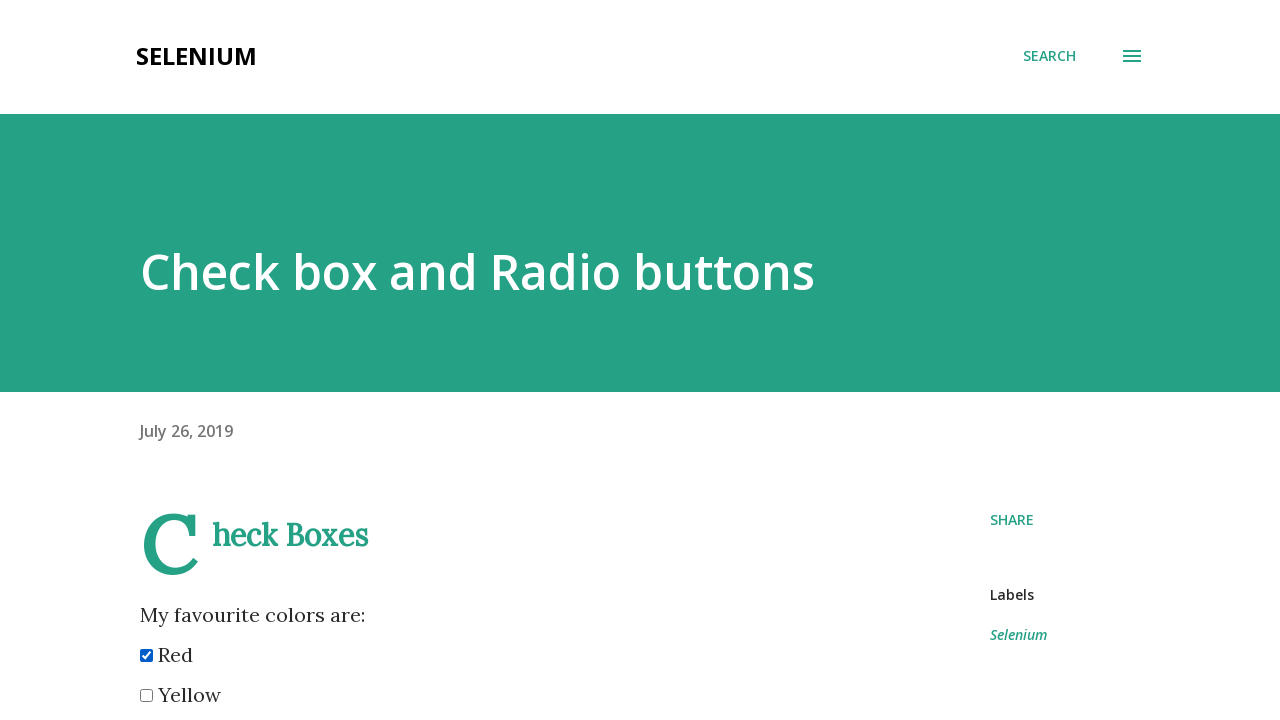

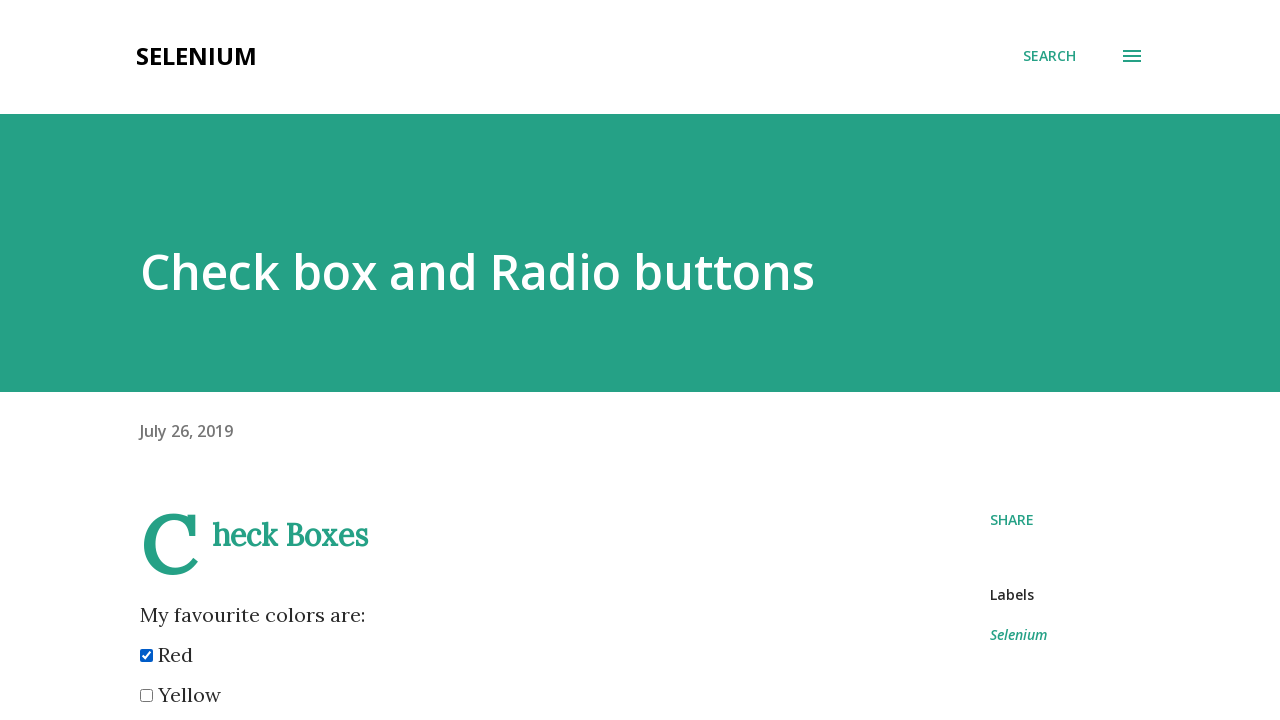